Tests interaction with an input field by scrolling to it, checking its placeholder text, and entering data into it

Starting URL: https://www.lambdatest.com/selenium-playground/simple-form-demo

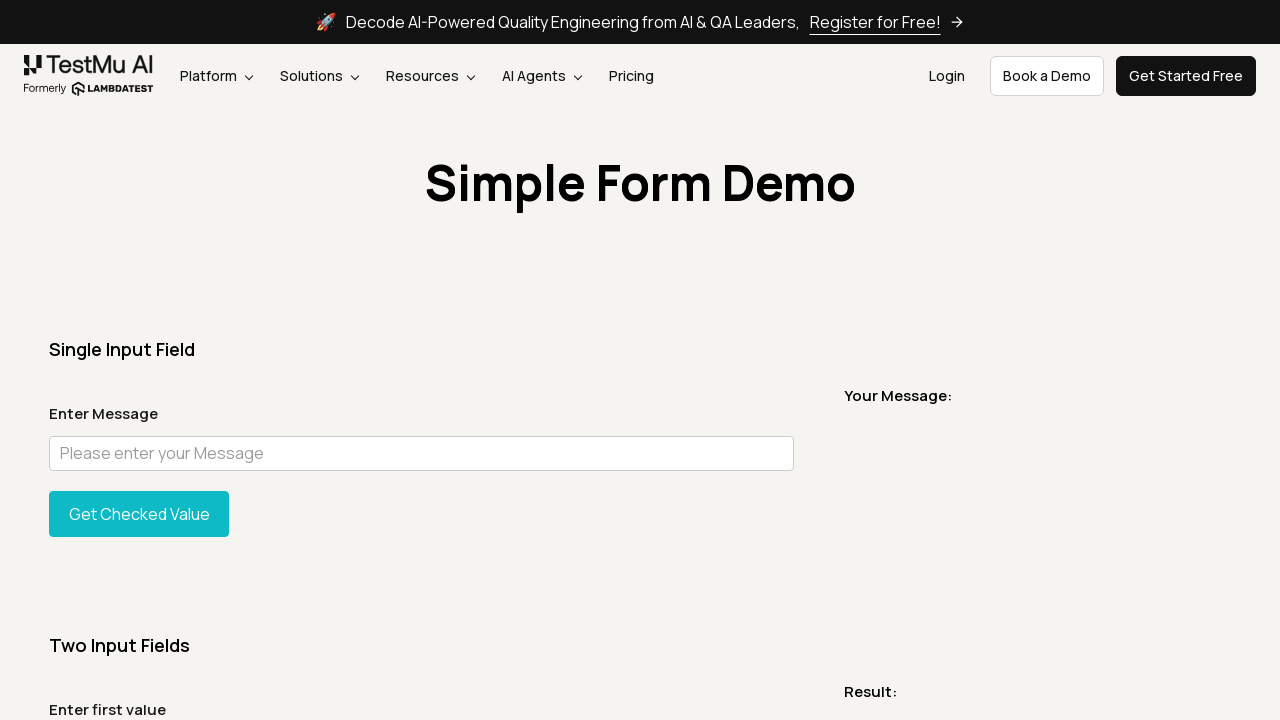

Located the message input field
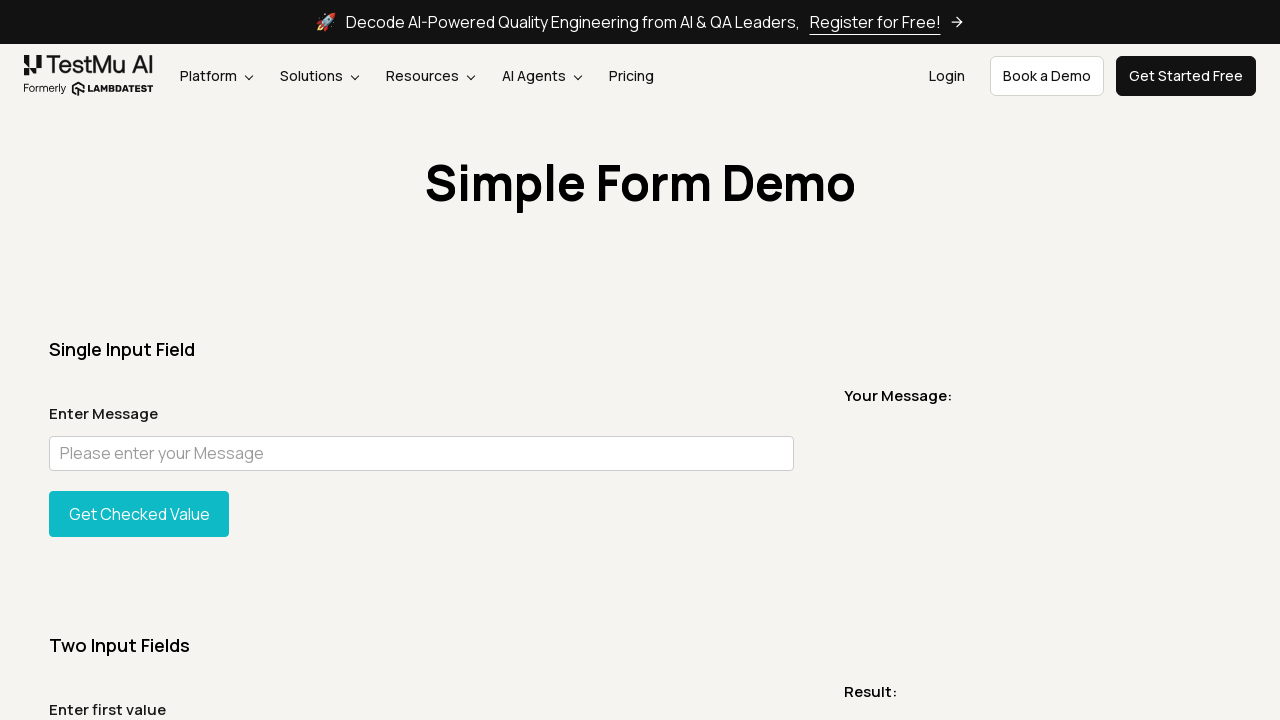

Scrolled to the message input field
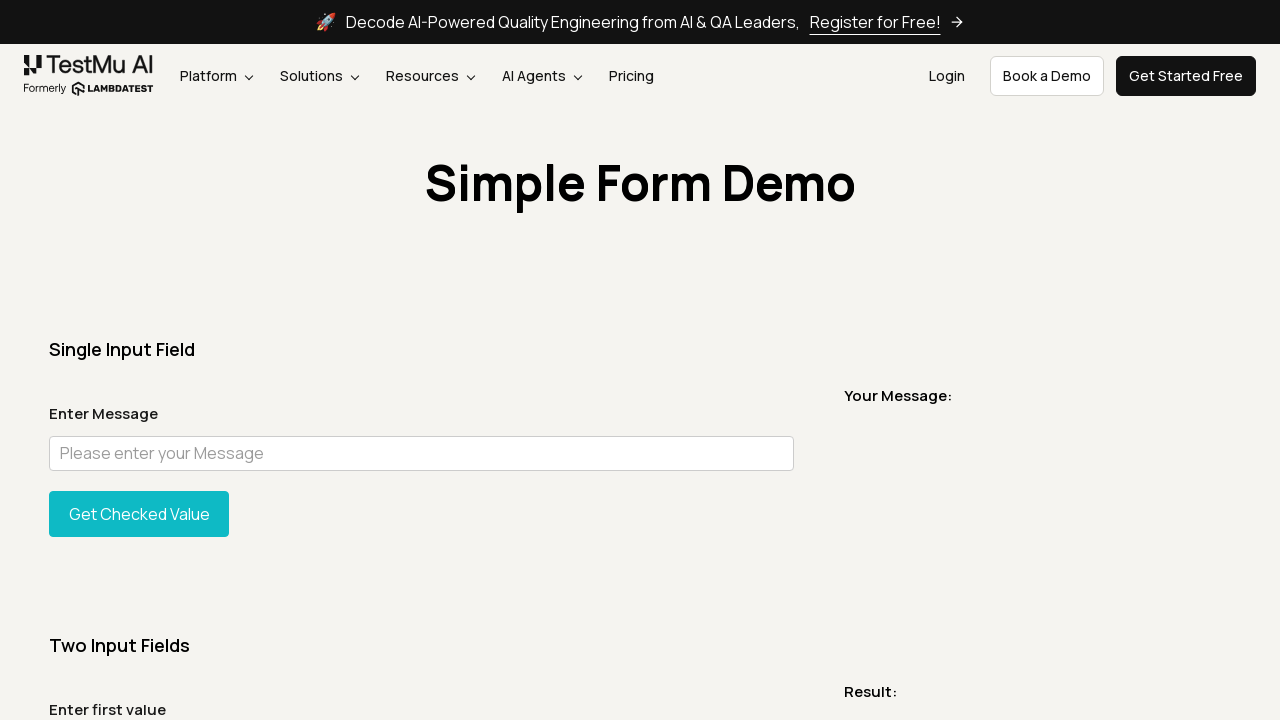

Entered 'Hi DJuro' into the message input field on input#user-message
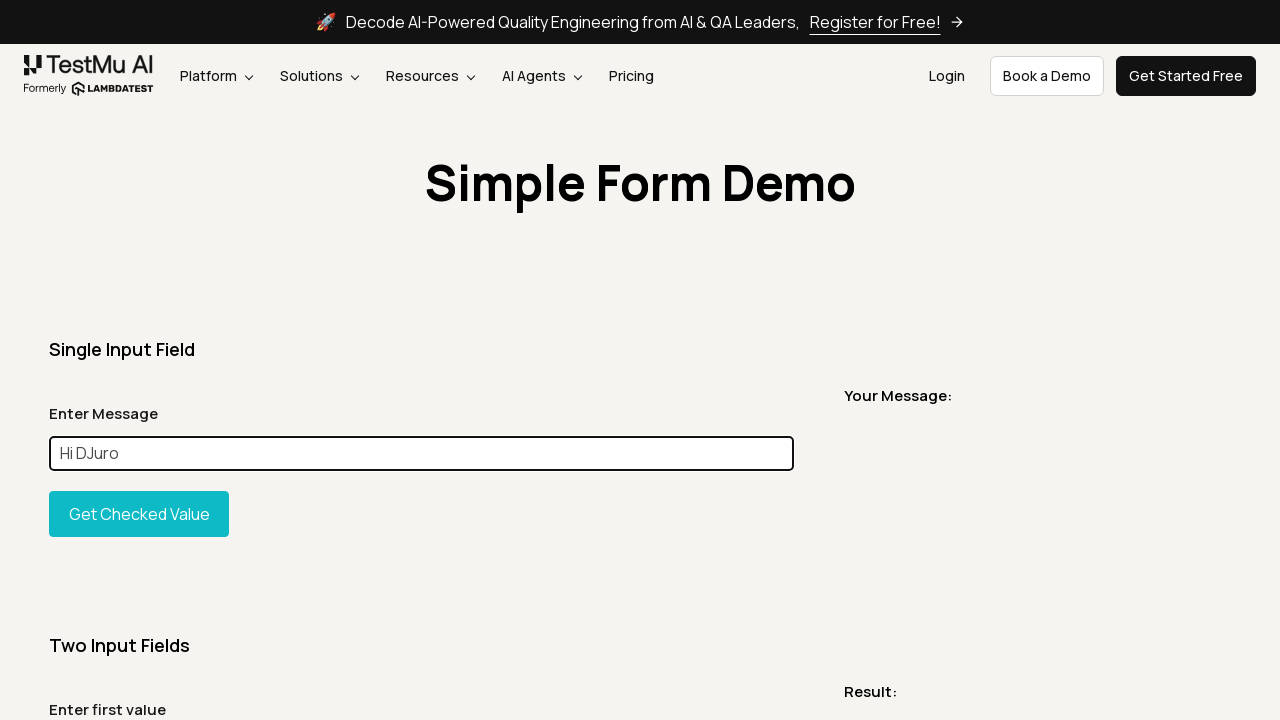

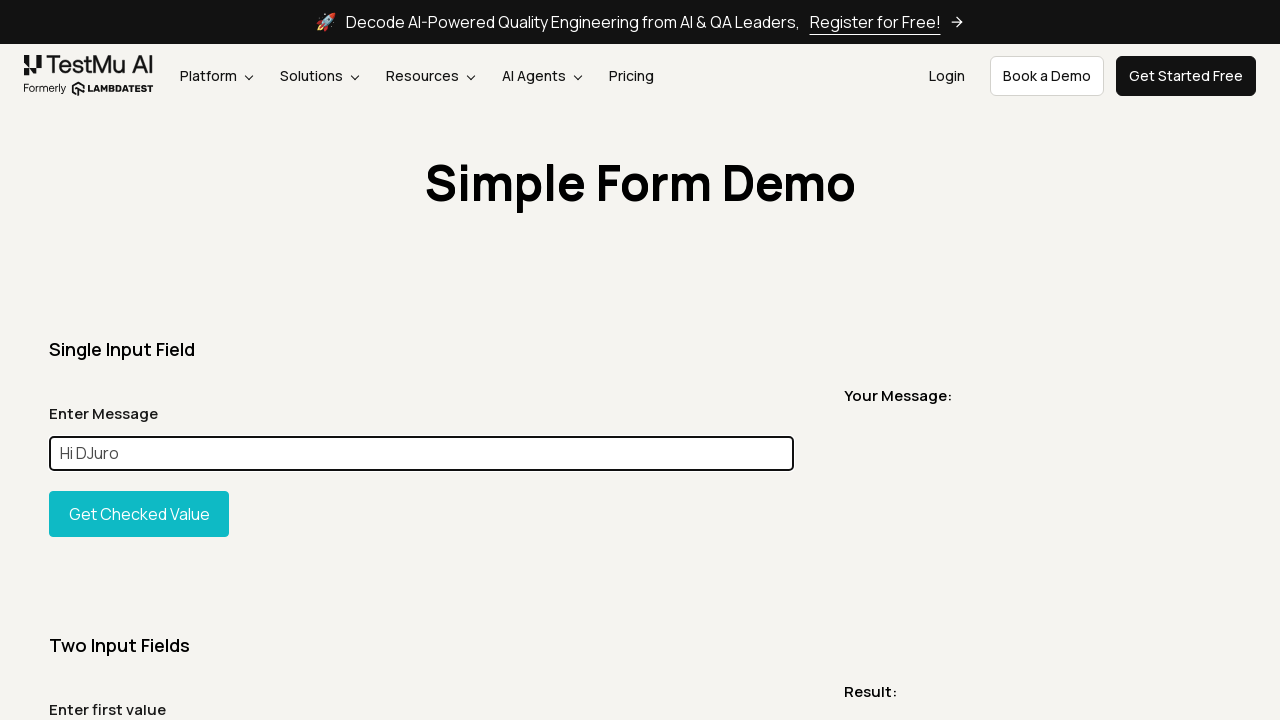